Tests an e-commerce checkout flow by adding specific vegetables to cart, proceeding to checkout, and applying a promo code to verify discount functionality

Starting URL: https://rahulshettyacademy.com/seleniumPractise/#/

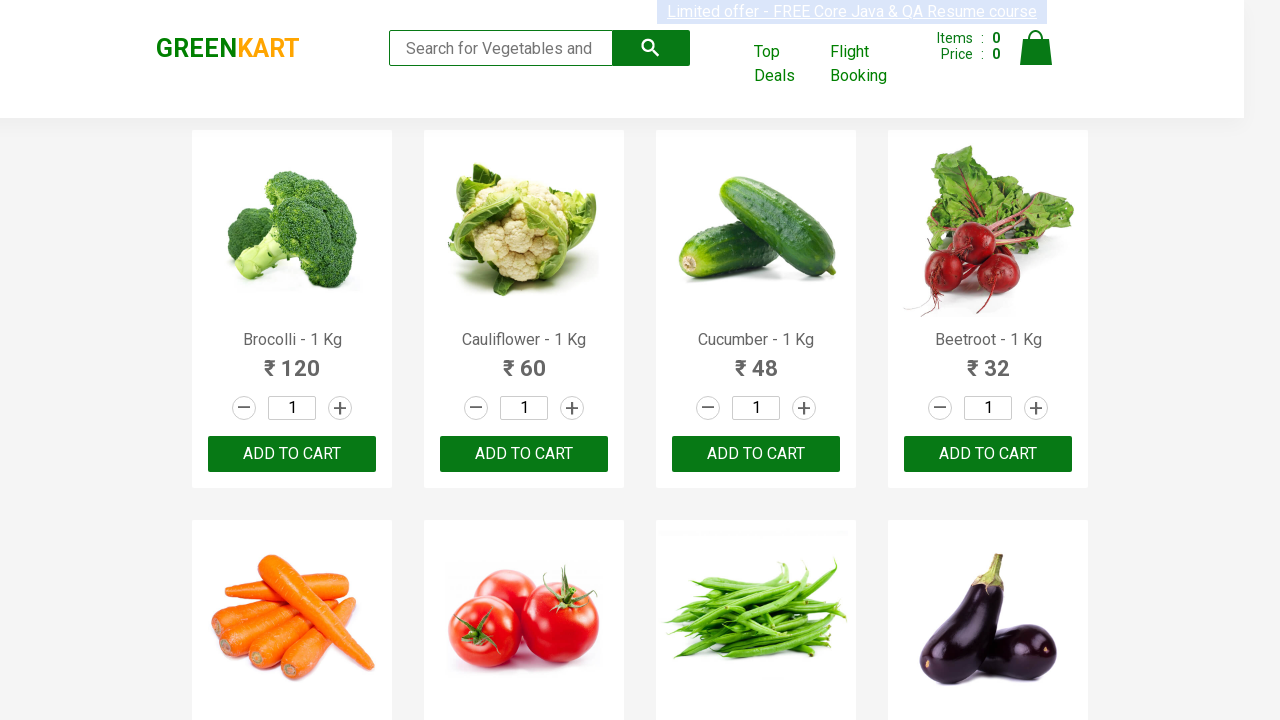

Waited for product names to load on page
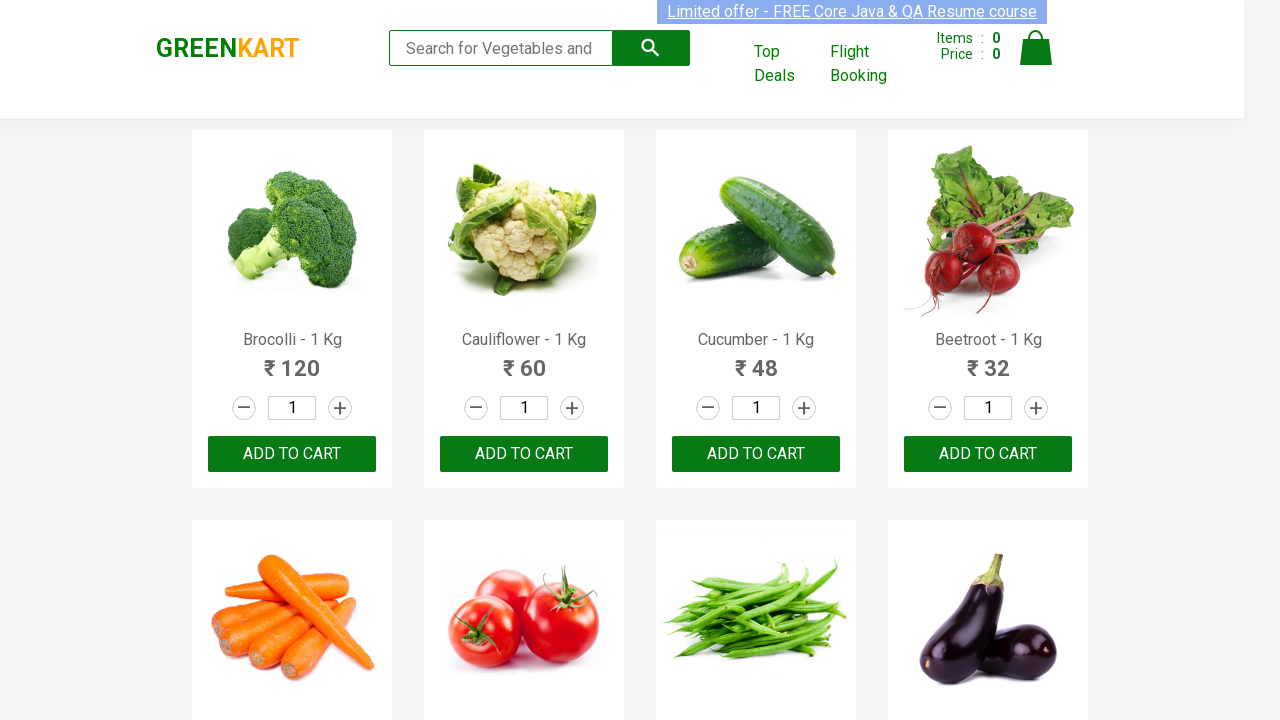

Retrieved all product name elements from page
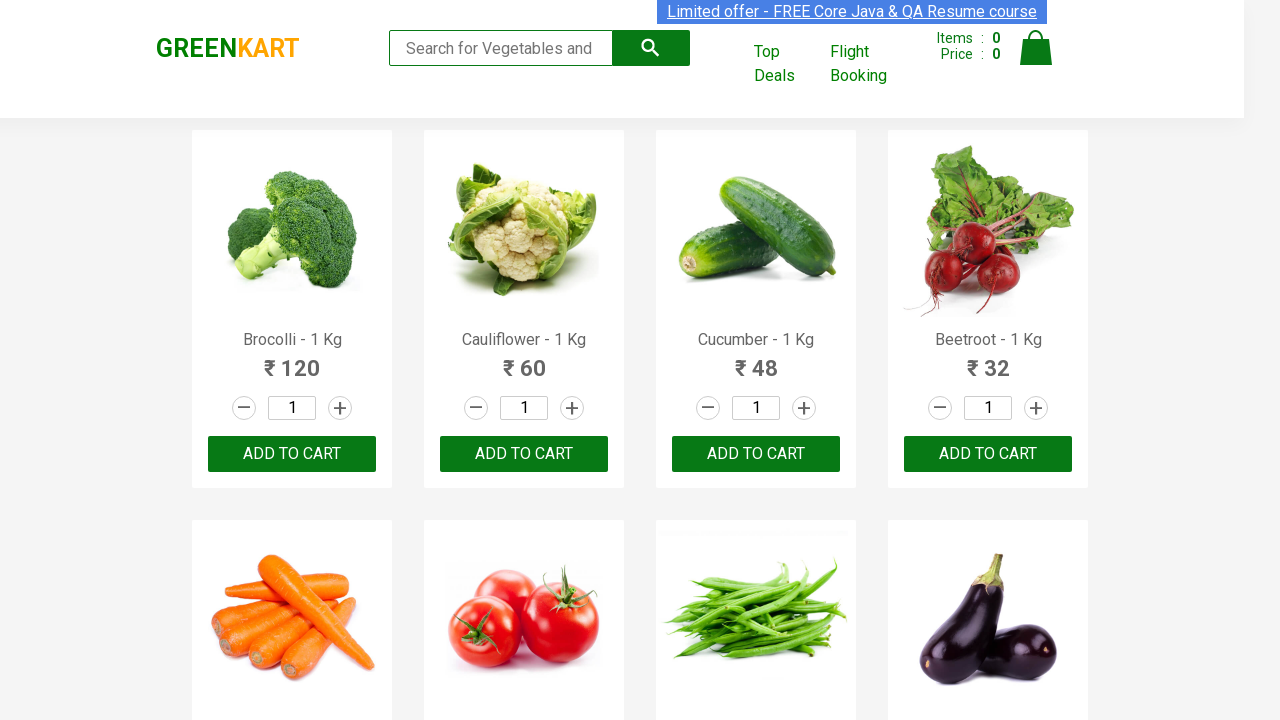

Added 'Cucumber' to cart at (756, 454) on xpath=//div[@class='product-action']/button >> nth=2
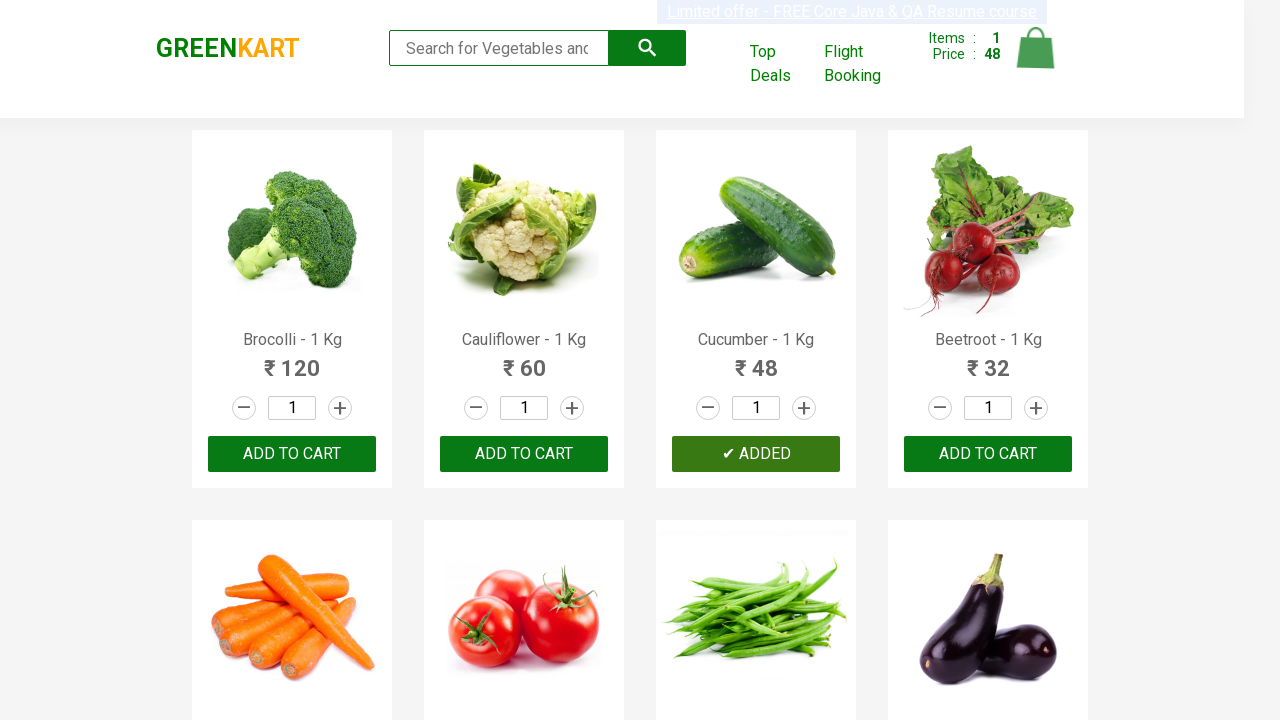

Added 'Carrot' to cart at (292, 360) on xpath=//div[@class='product-action']/button >> nth=4
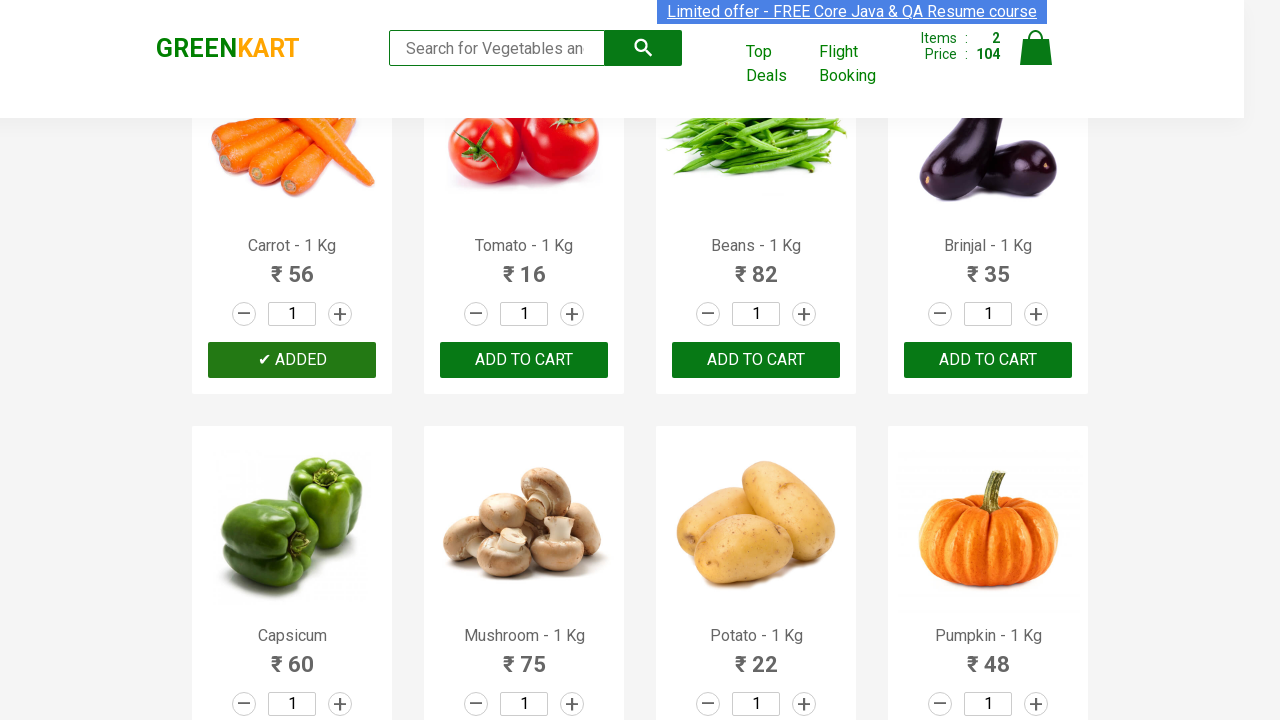

Added 'Brinjal' to cart at (988, 360) on xpath=//div[@class='product-action']/button >> nth=7
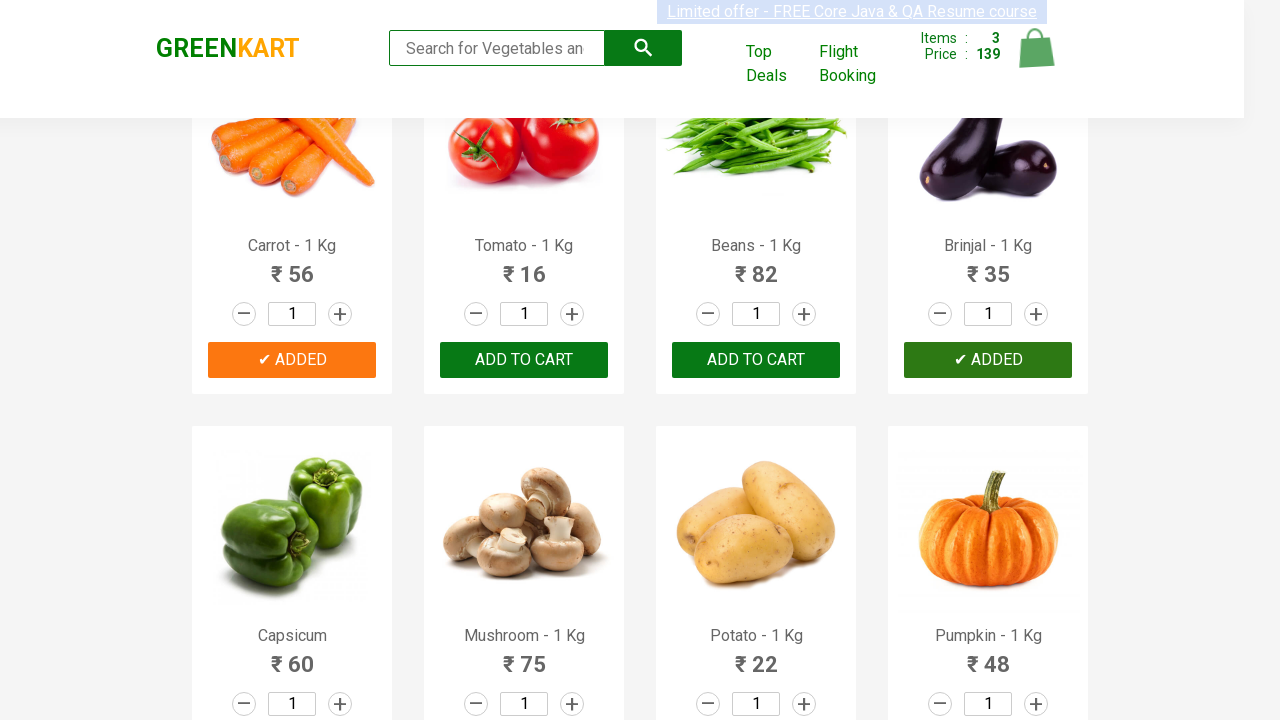

Added 'Potato' to cart at (756, 360) on xpath=//div[@class='product-action']/button >> nth=10
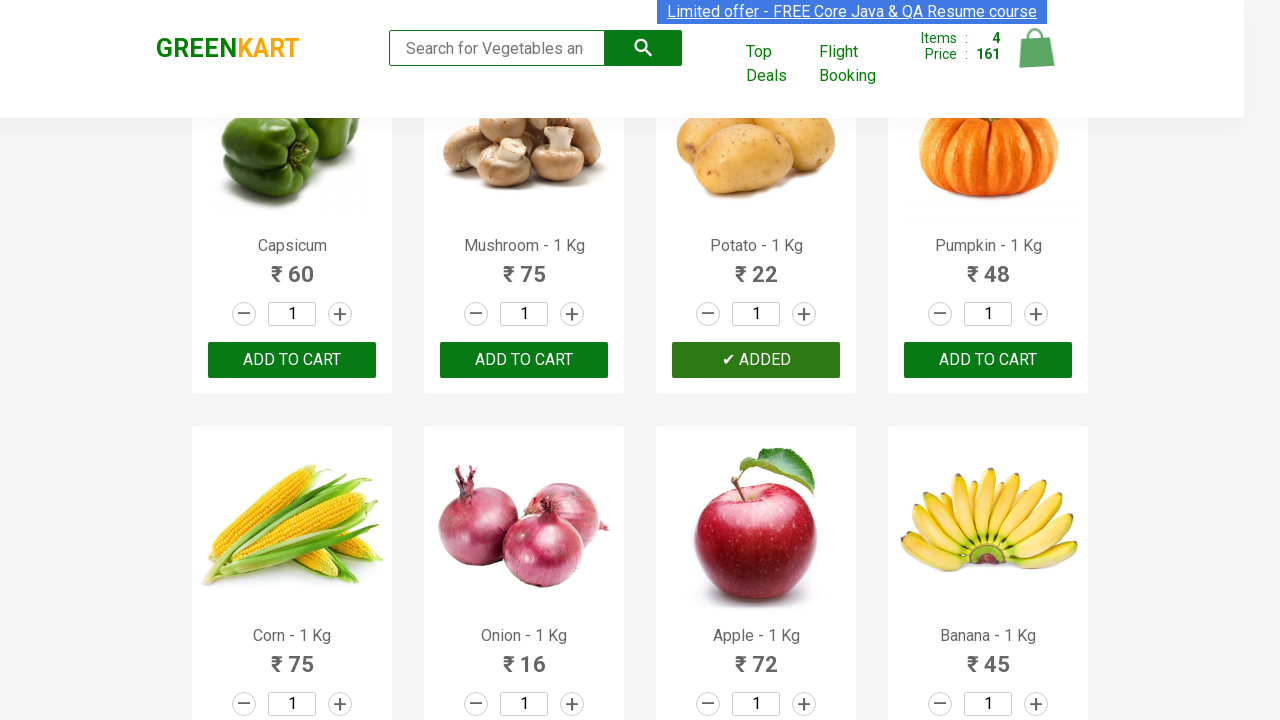

Clicked on cart icon to view cart at (1036, 48) on img[alt='Cart']
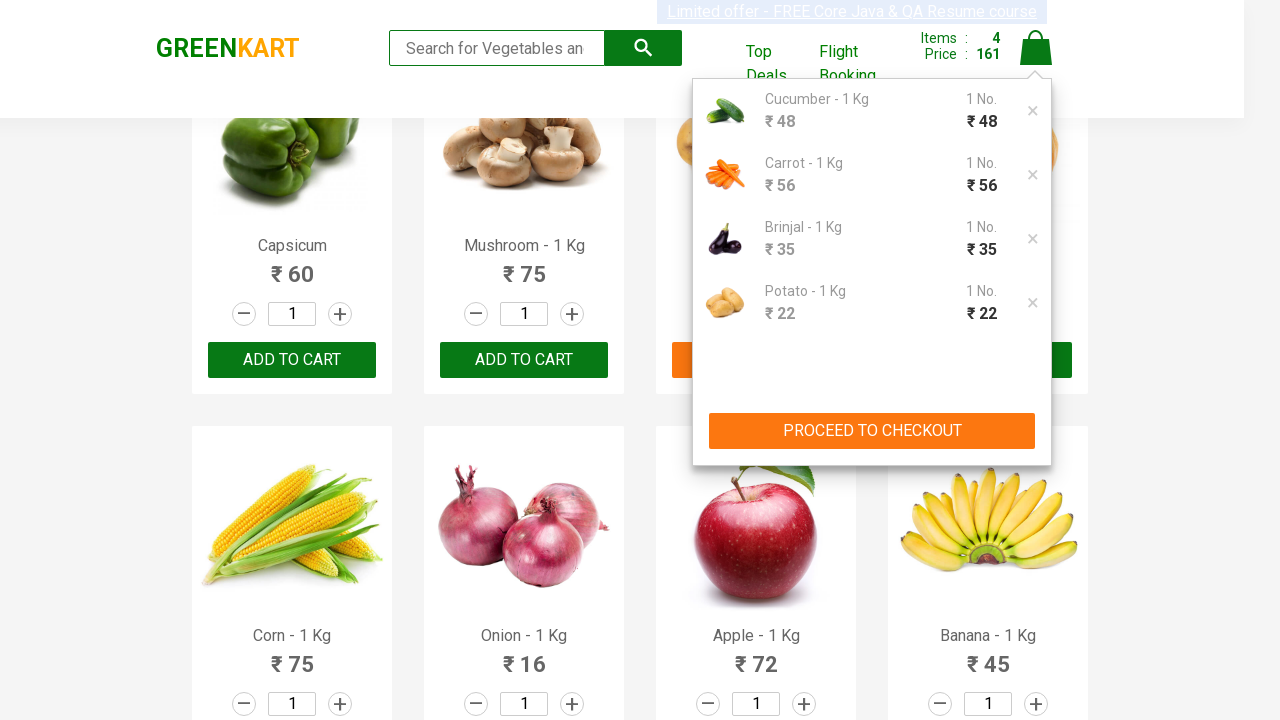

Clicked PROCEED TO CHECKOUT button at (872, 431) on xpath=//button[contains(text(),'PROCEED TO CHECKOUT')]
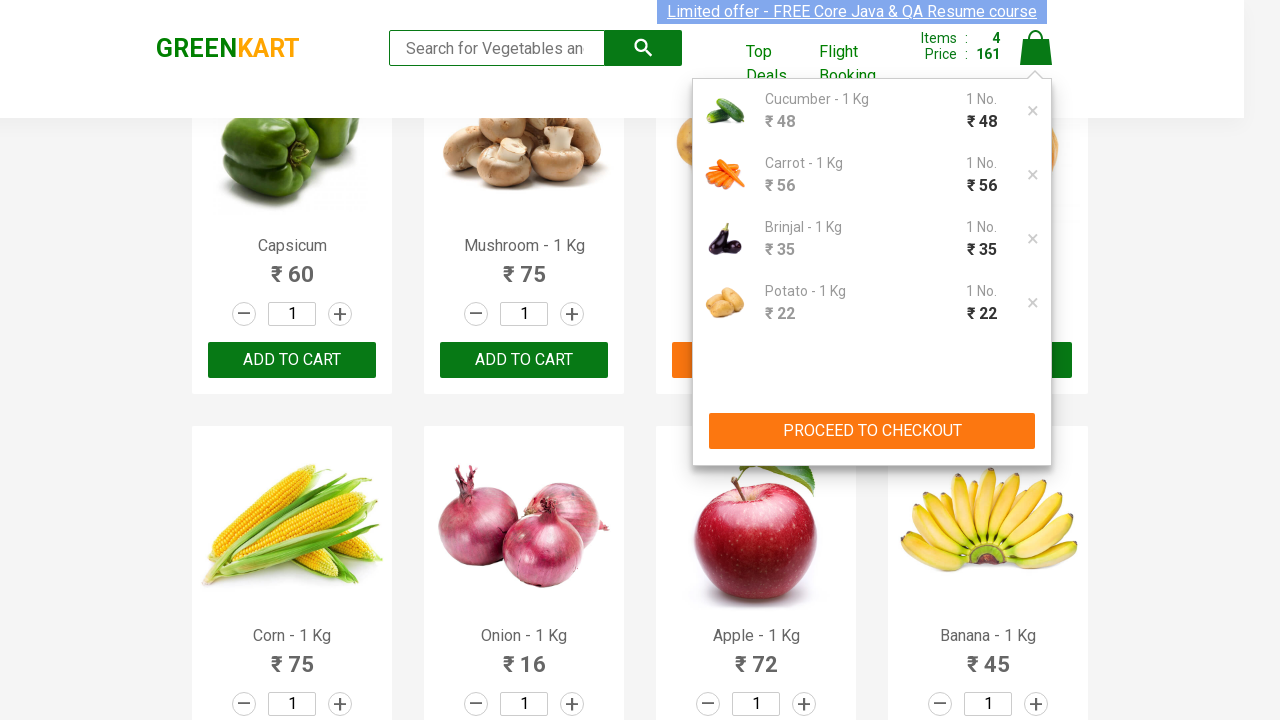

Waited for promo code input field to become visible
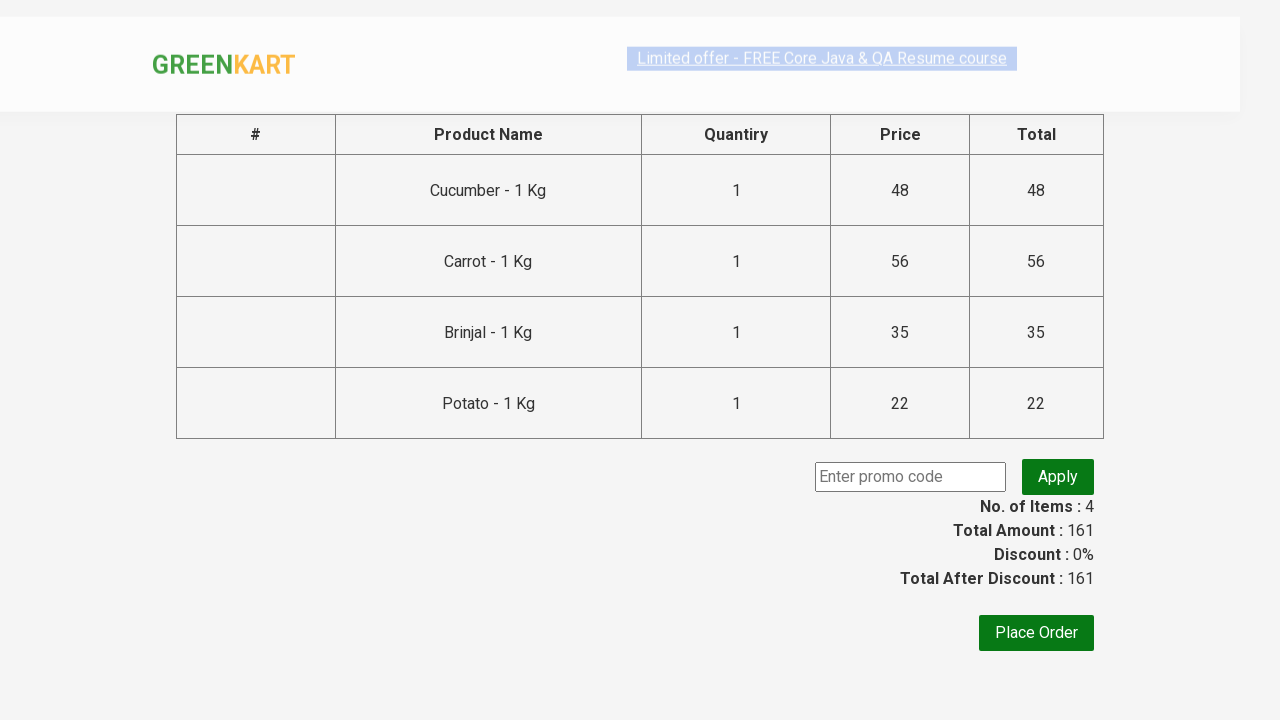

Entered promo code 'rahulshettyacademy' in promo code field on input.promoCode
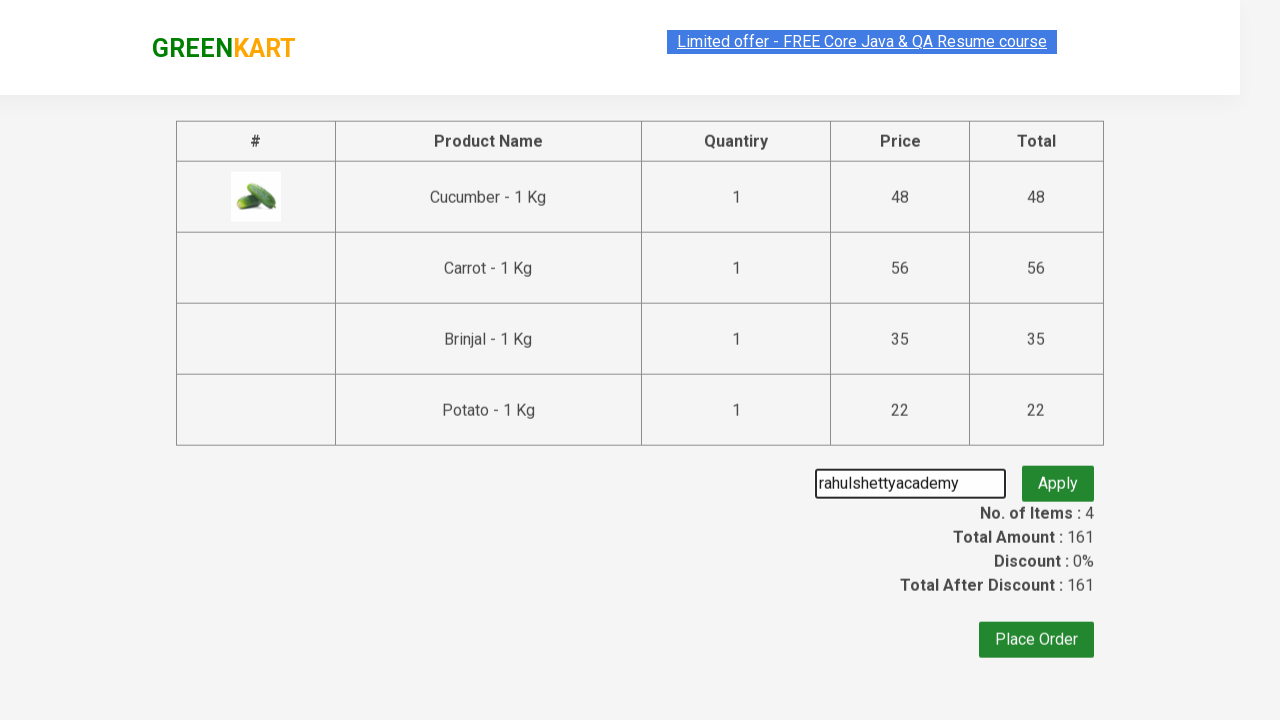

Clicked Apply button to apply promo code at (1058, 477) on button.promoBtn
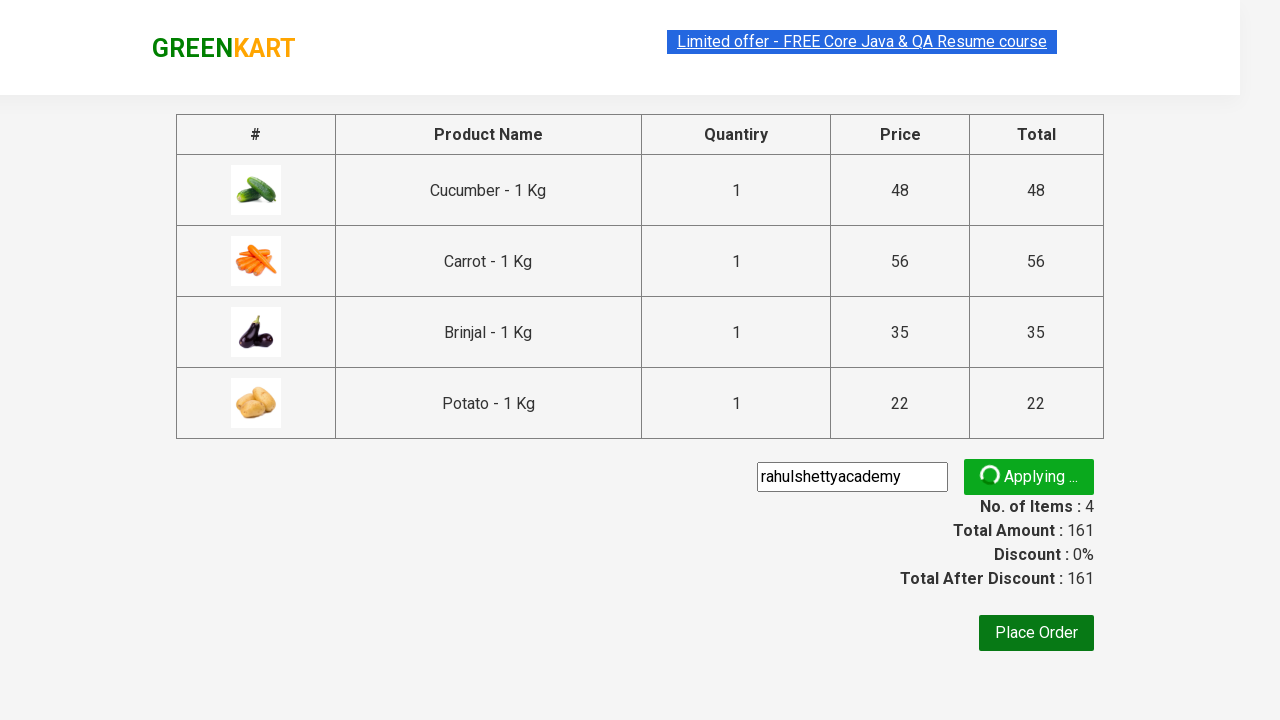

Waited for promo code discount info message to appear
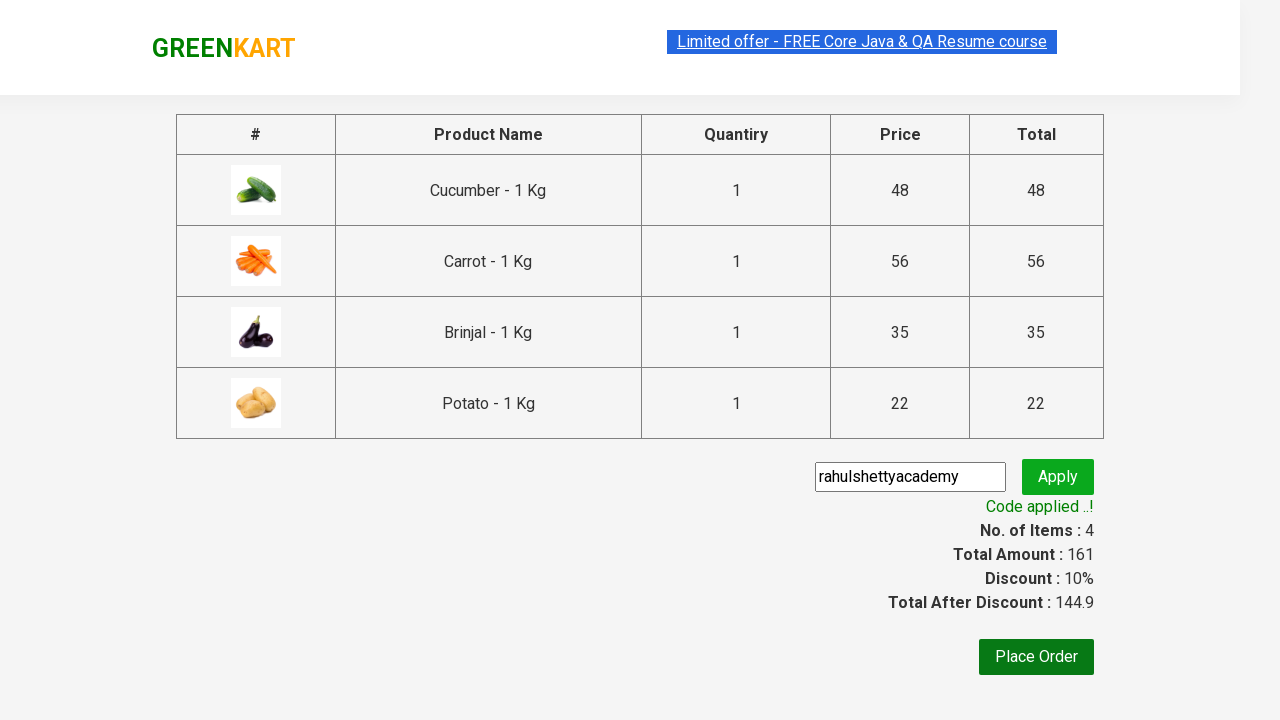

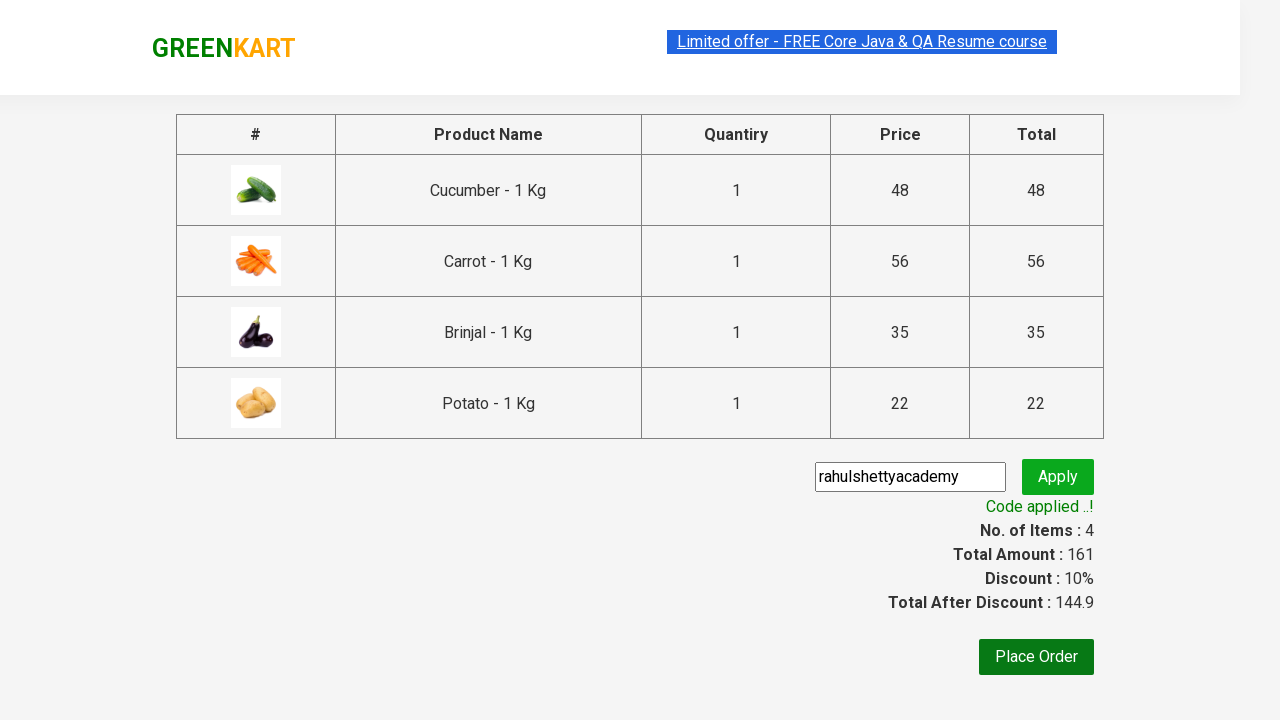